Verifies that the sidebar element is visible on the home page

Starting URL: https://www.demoblaze.com/index.html

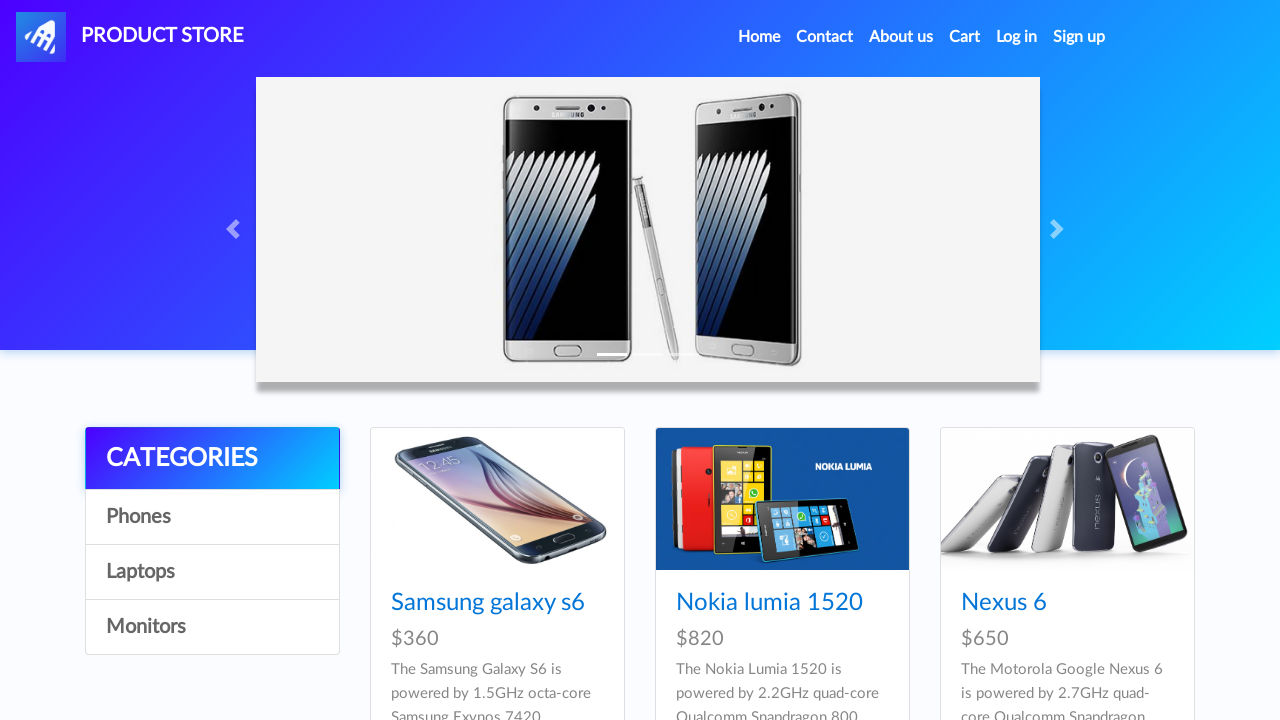

Navigated to DemoBlaze home page
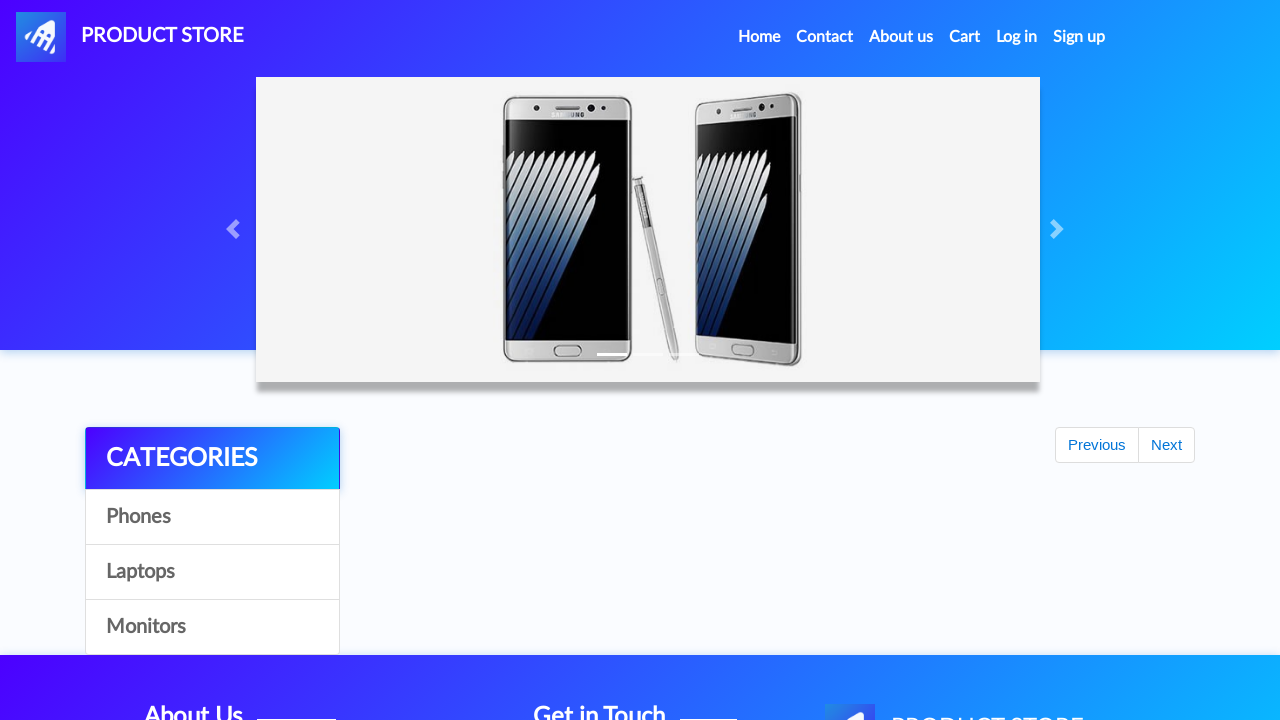

Located sidebar element with id 'cat'
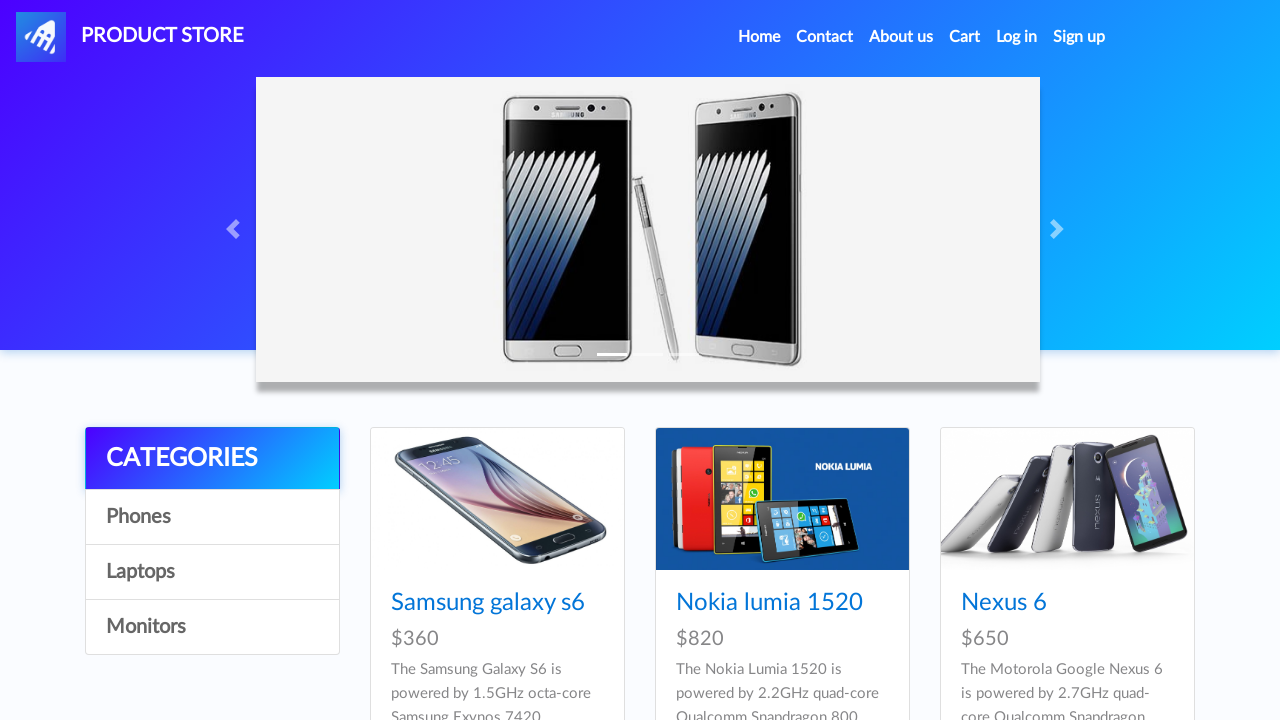

Verified that sidebar is visible on the home page
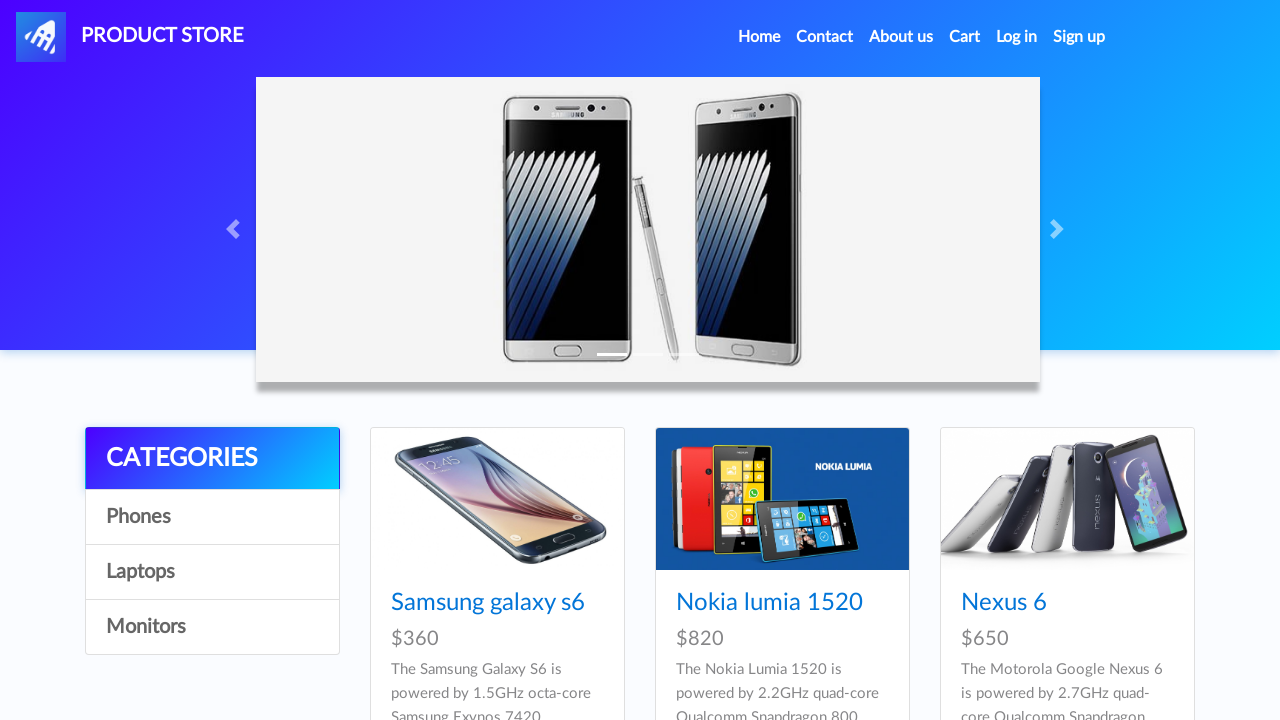

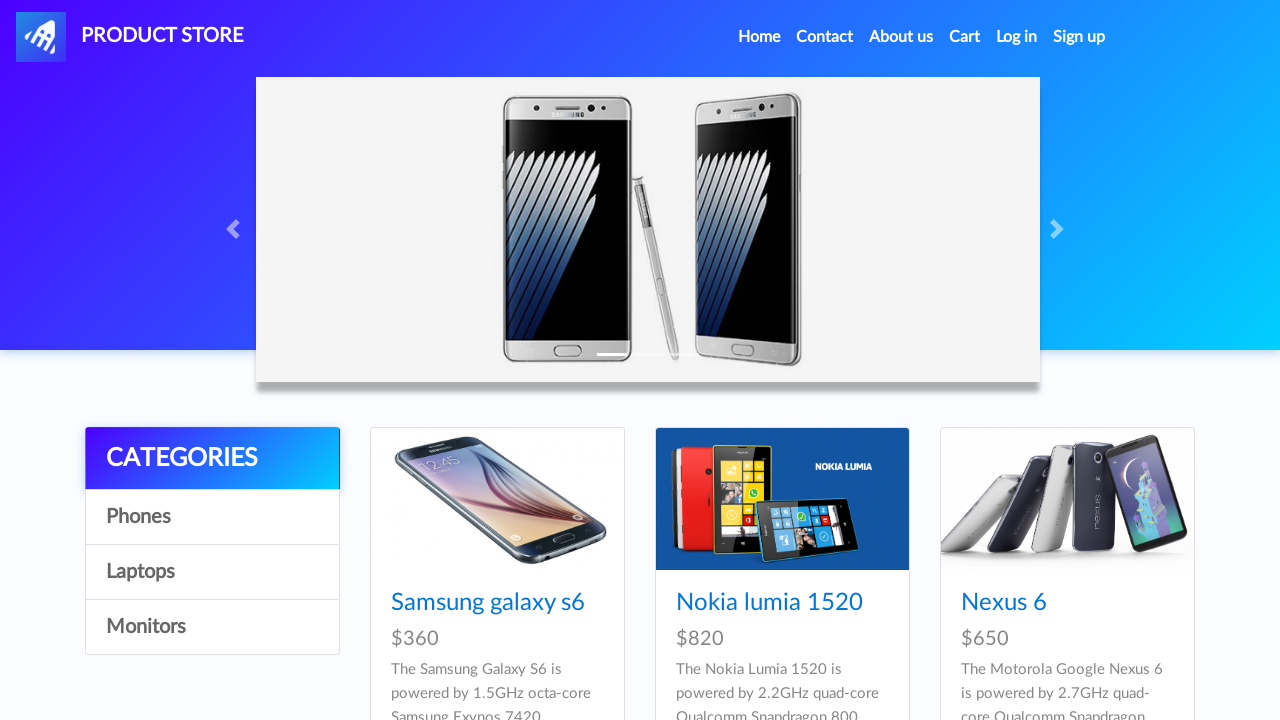